Tests radio button functionality for group2 by iterating through and clicking each radio button option (Water, Beer, Wine)

Starting URL: http://www.echoecho.com/htmlforms10.htm

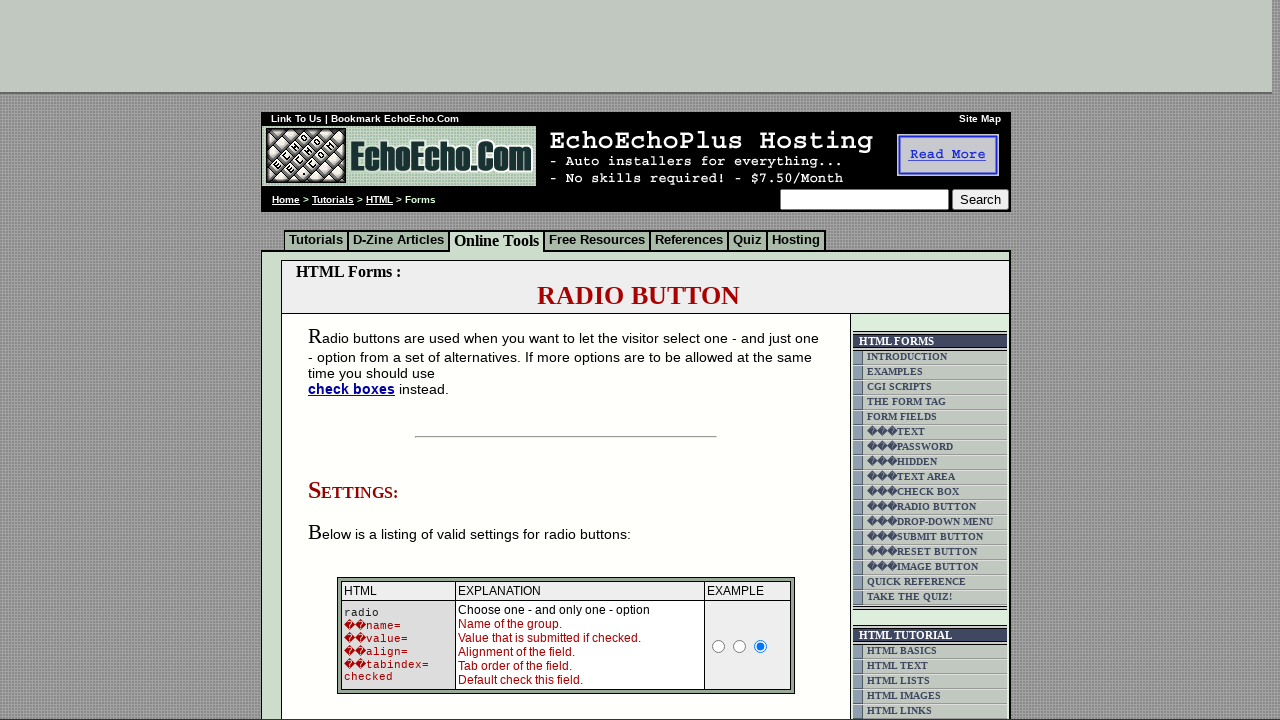

Located radio button block containing both groups
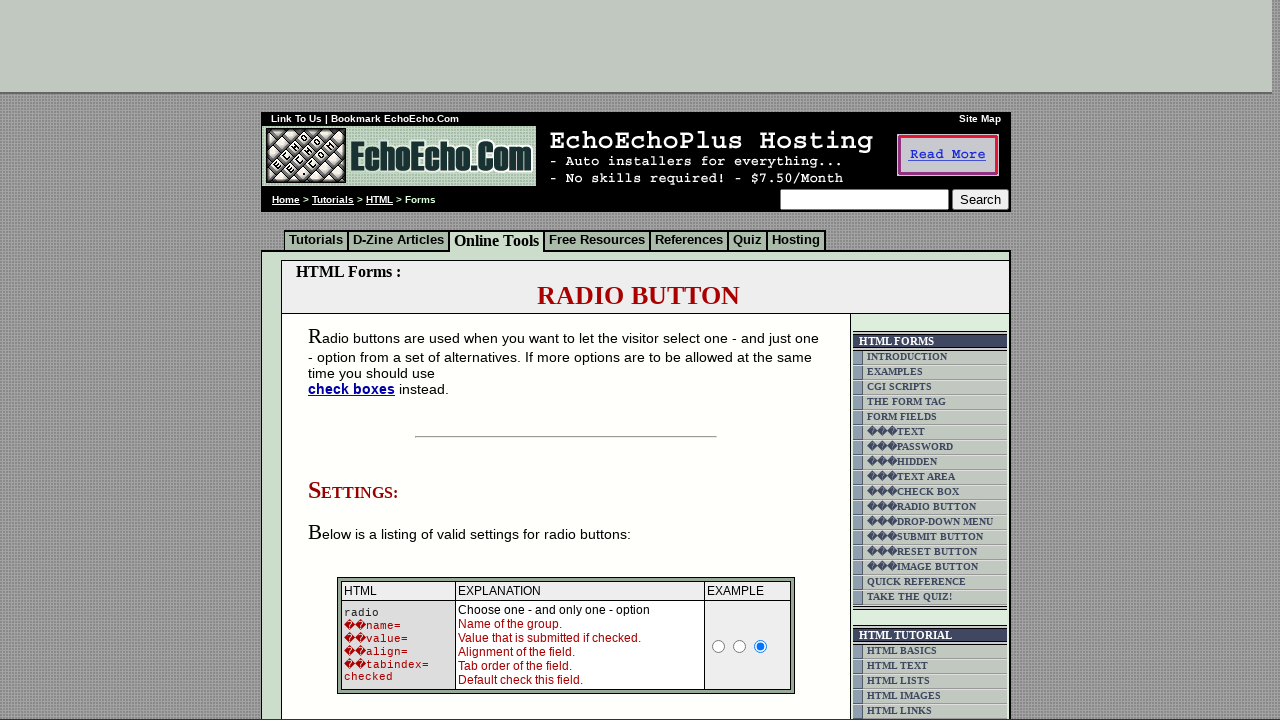

Located all radio buttons in group2
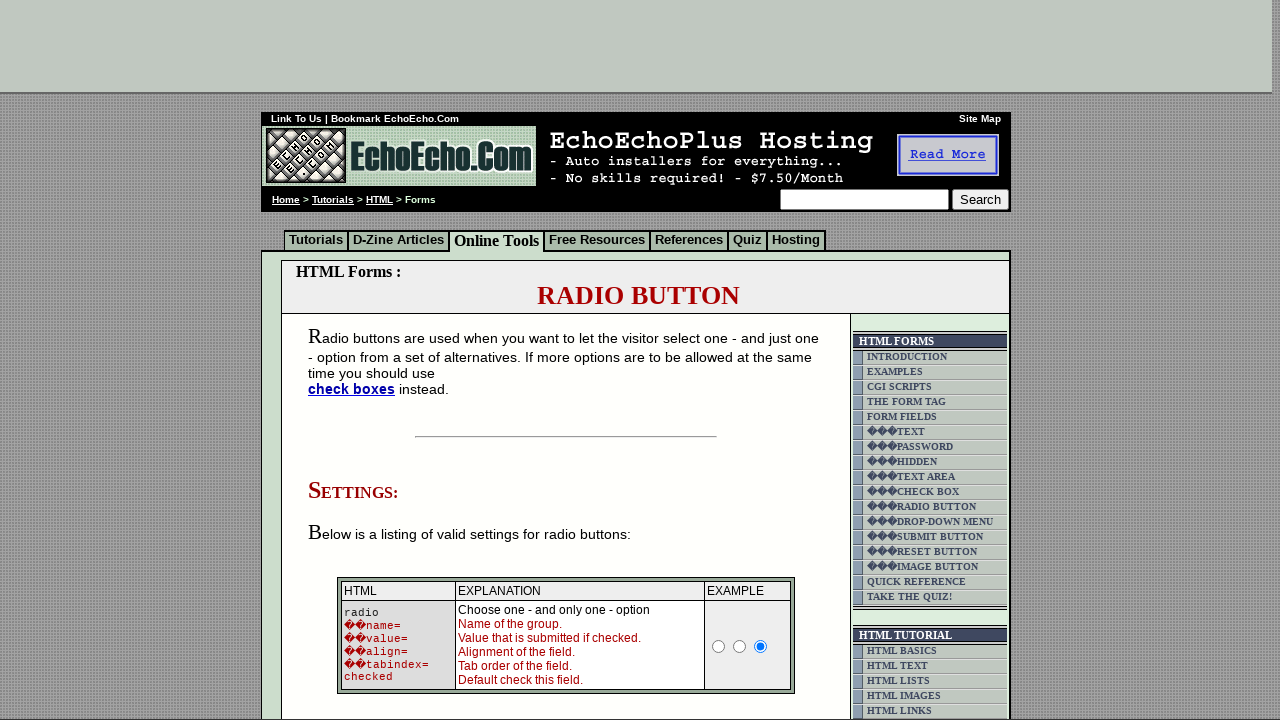

Retrieved count of group2 radio buttons: 3
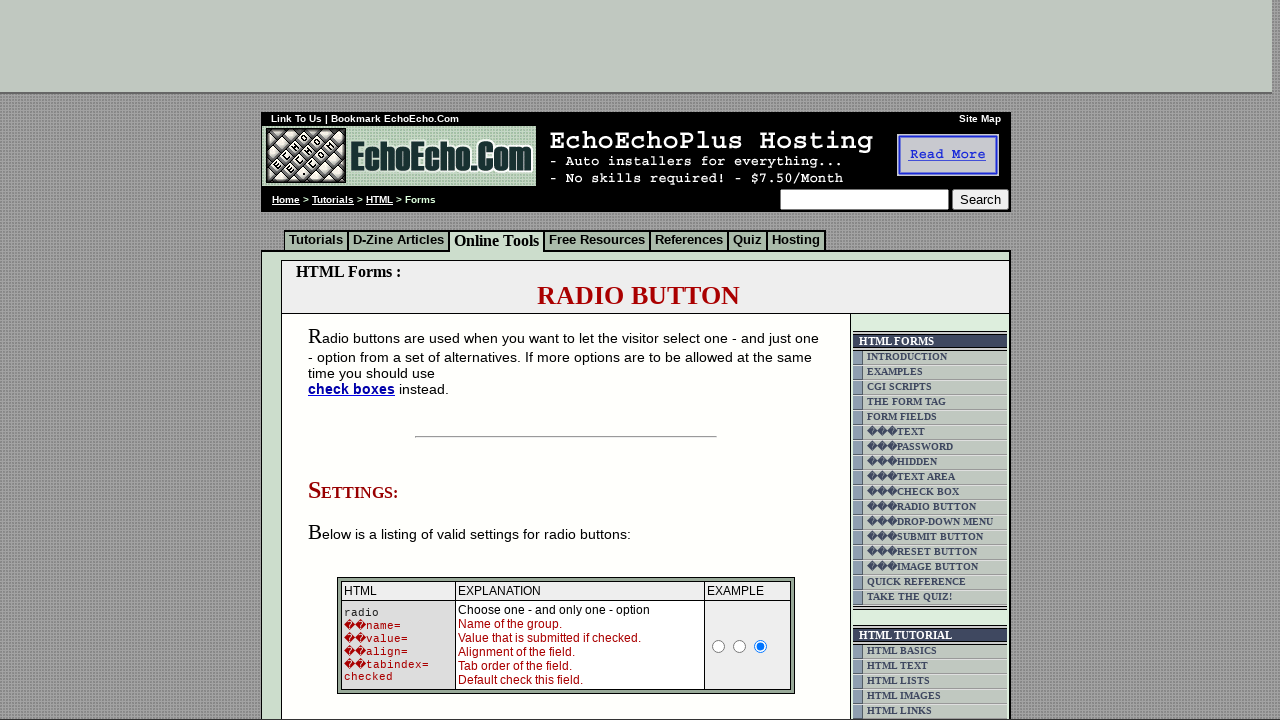

Clicked radio button 1 in group2 at (356, 360) on input[name='group2'] >> nth=0
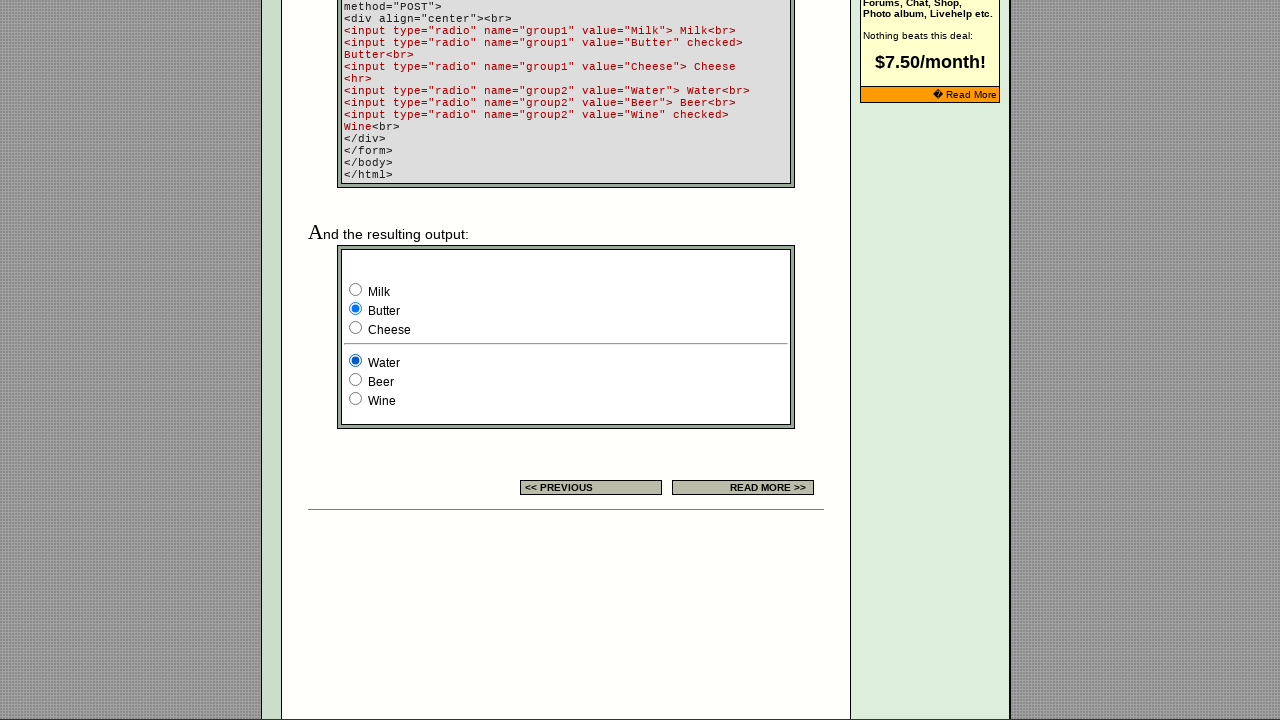

Clicked radio button 2 in group2 at (356, 380) on input[name='group2'] >> nth=1
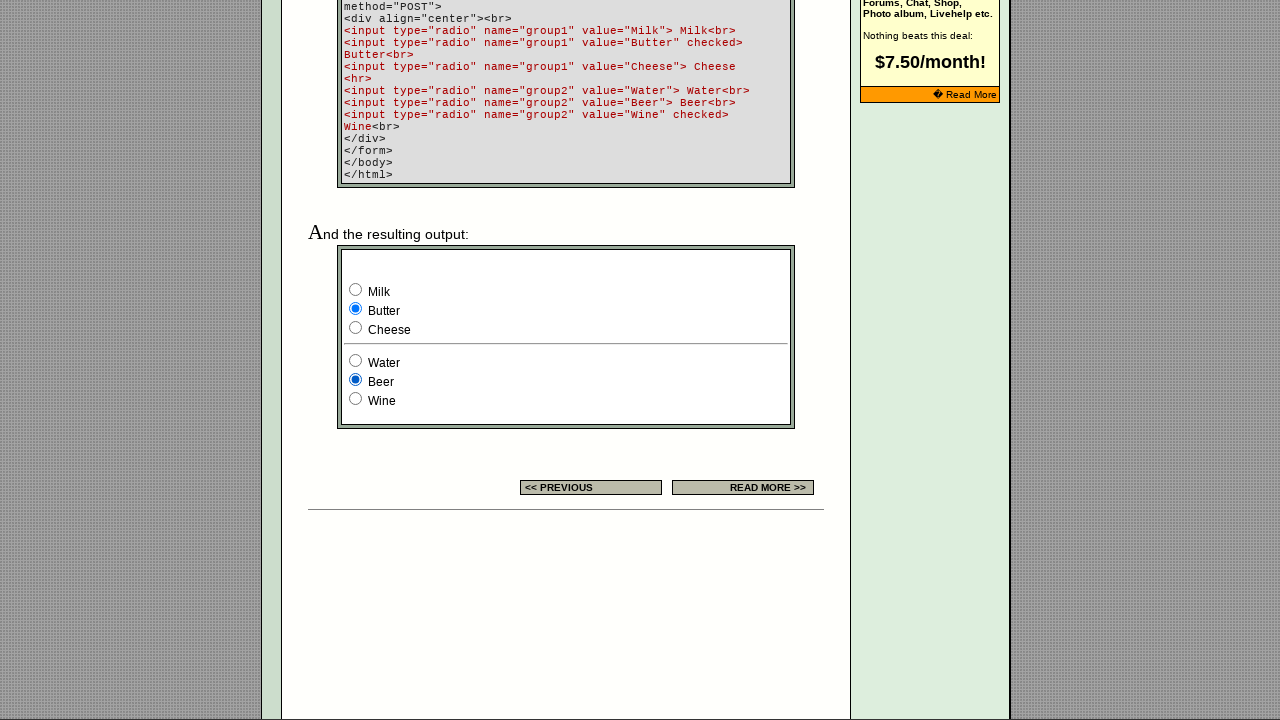

Clicked radio button 3 in group2 at (356, 398) on input[name='group2'] >> nth=2
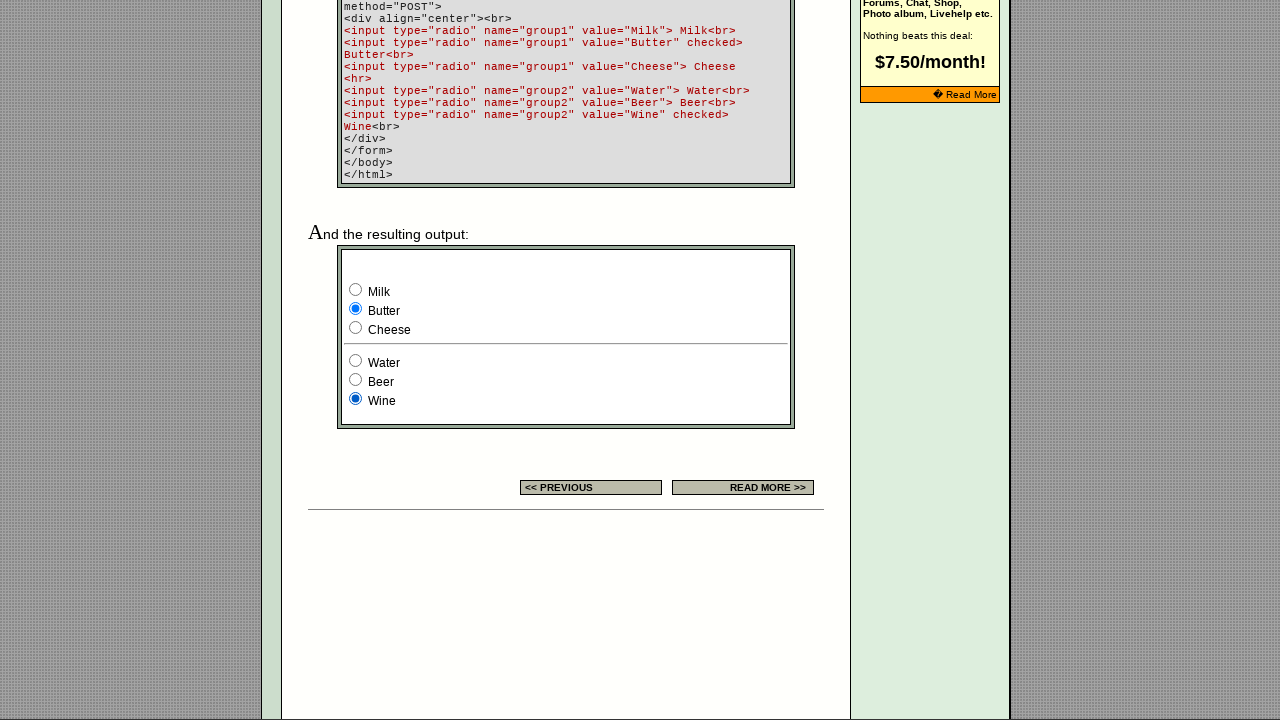

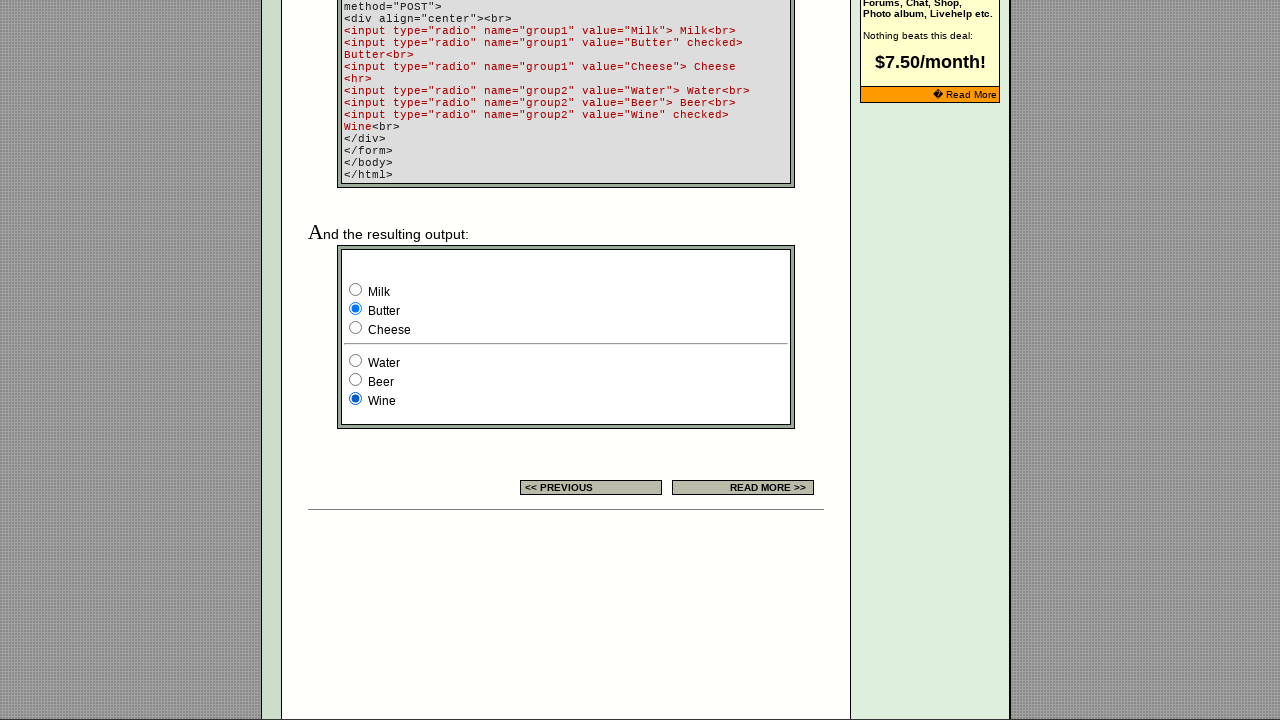